Tests that new todo items are appended to the bottom of the list by adding three items

Starting URL: https://demo.playwright.dev/todomvc

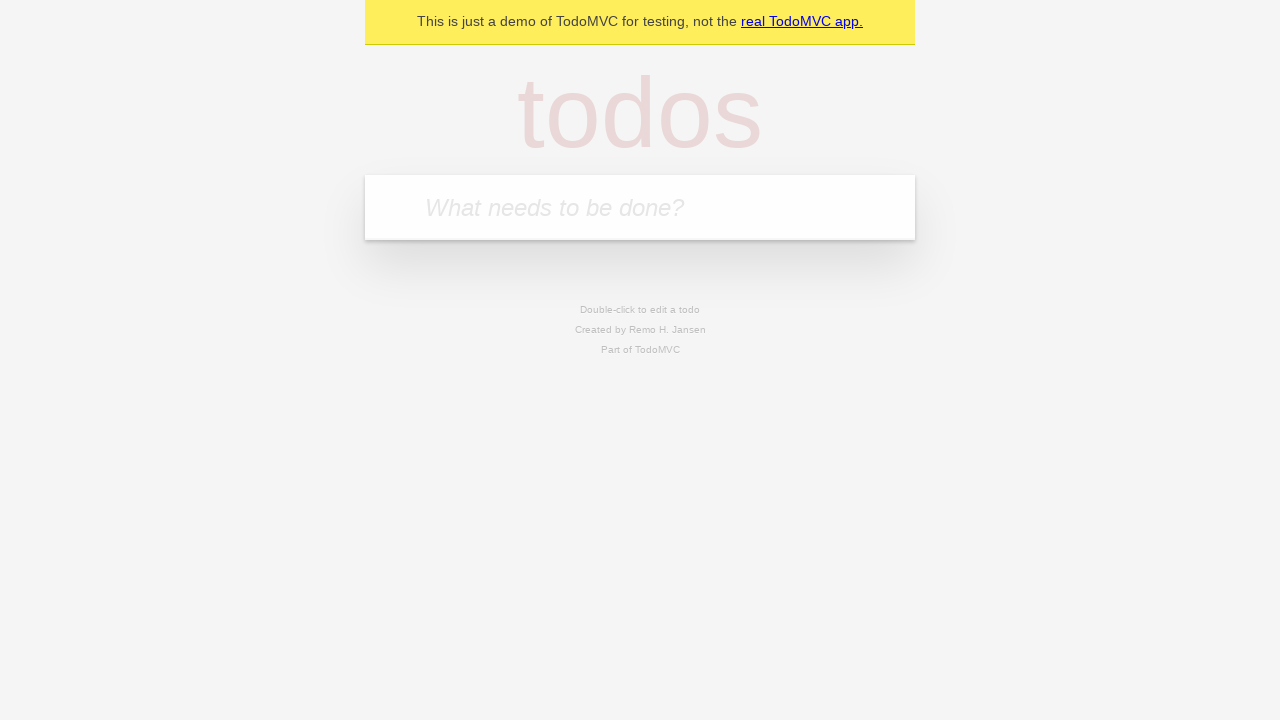

Filled new todo input with 'buy some cheese' on .new-todo
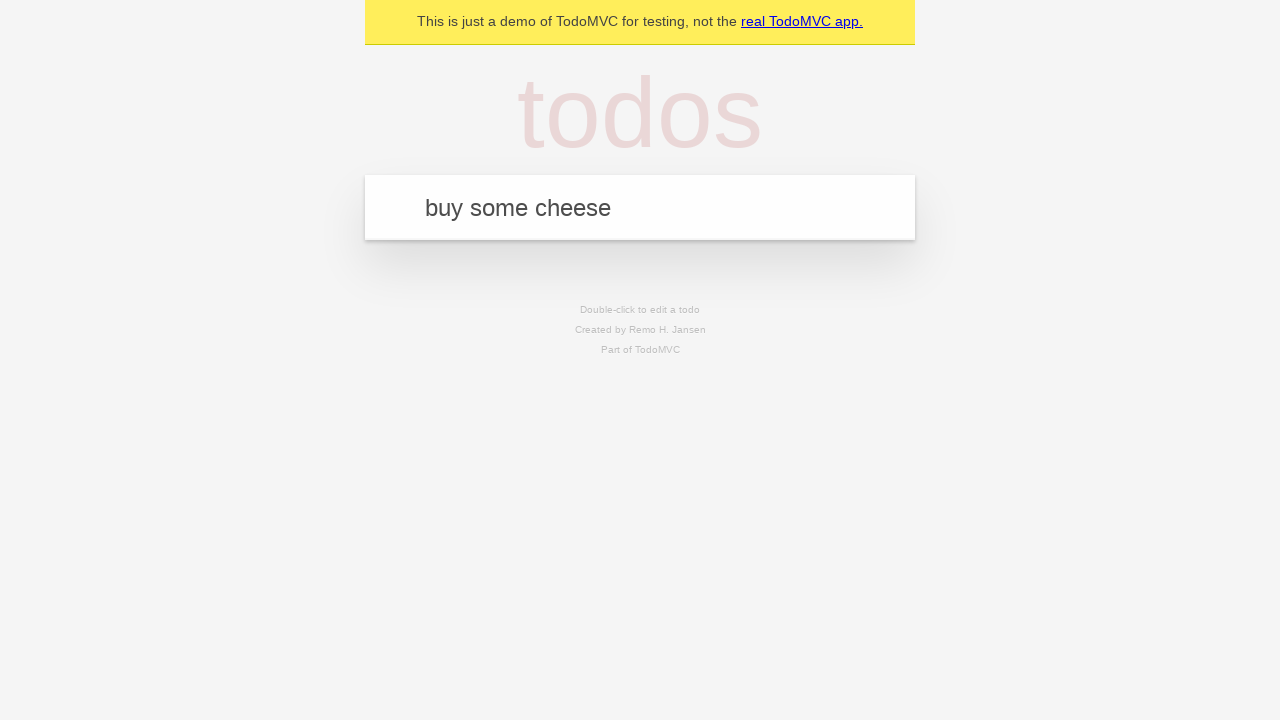

Pressed Enter to add first todo item on .new-todo
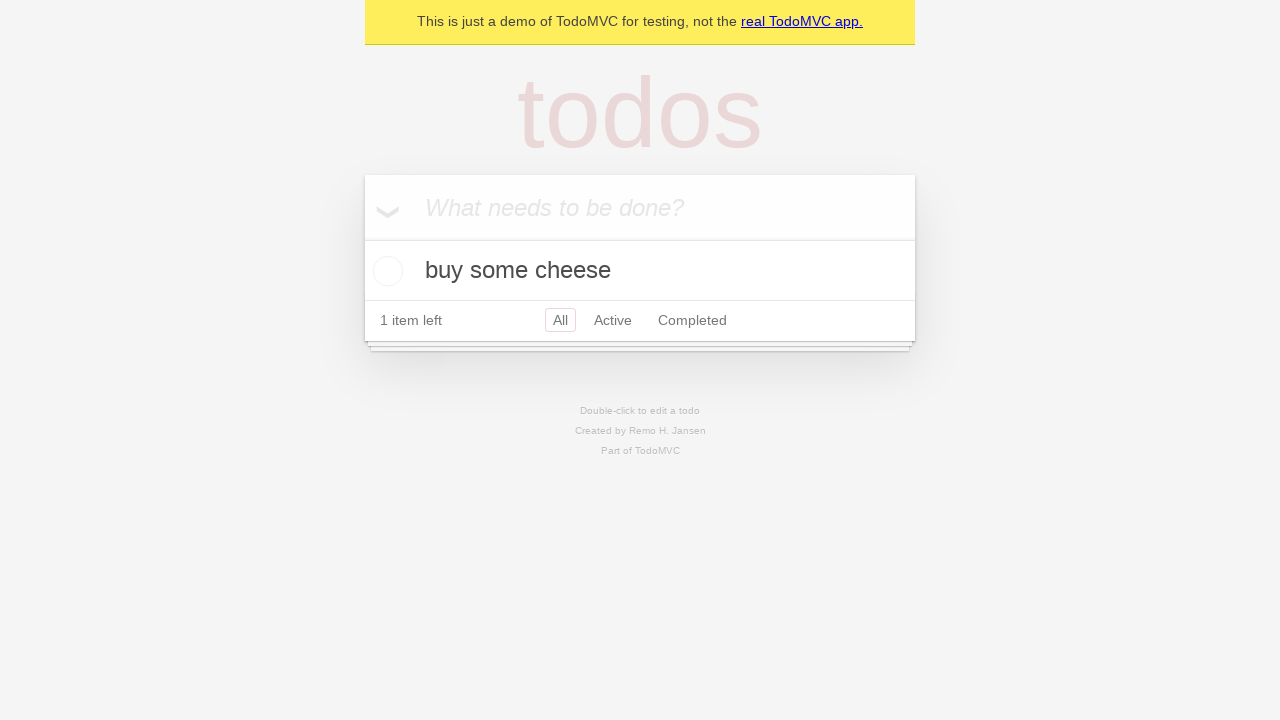

Filled new todo input with 'feed the cat' on .new-todo
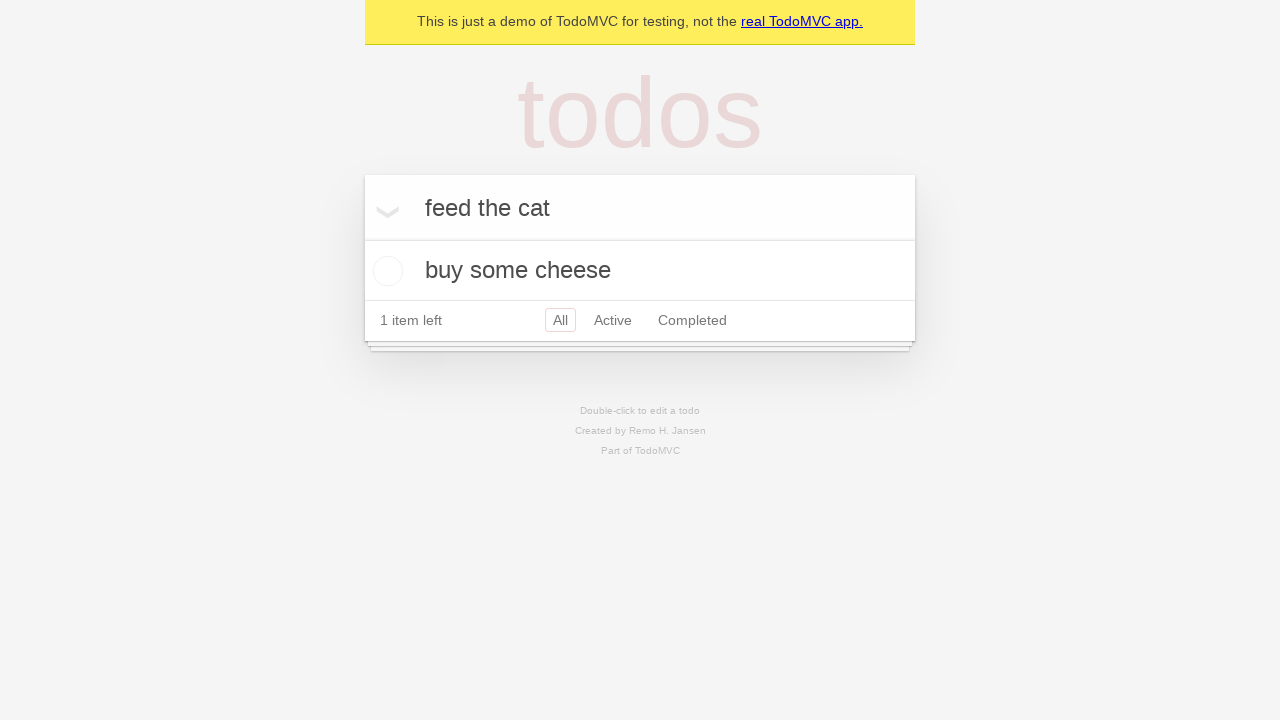

Pressed Enter to add second todo item on .new-todo
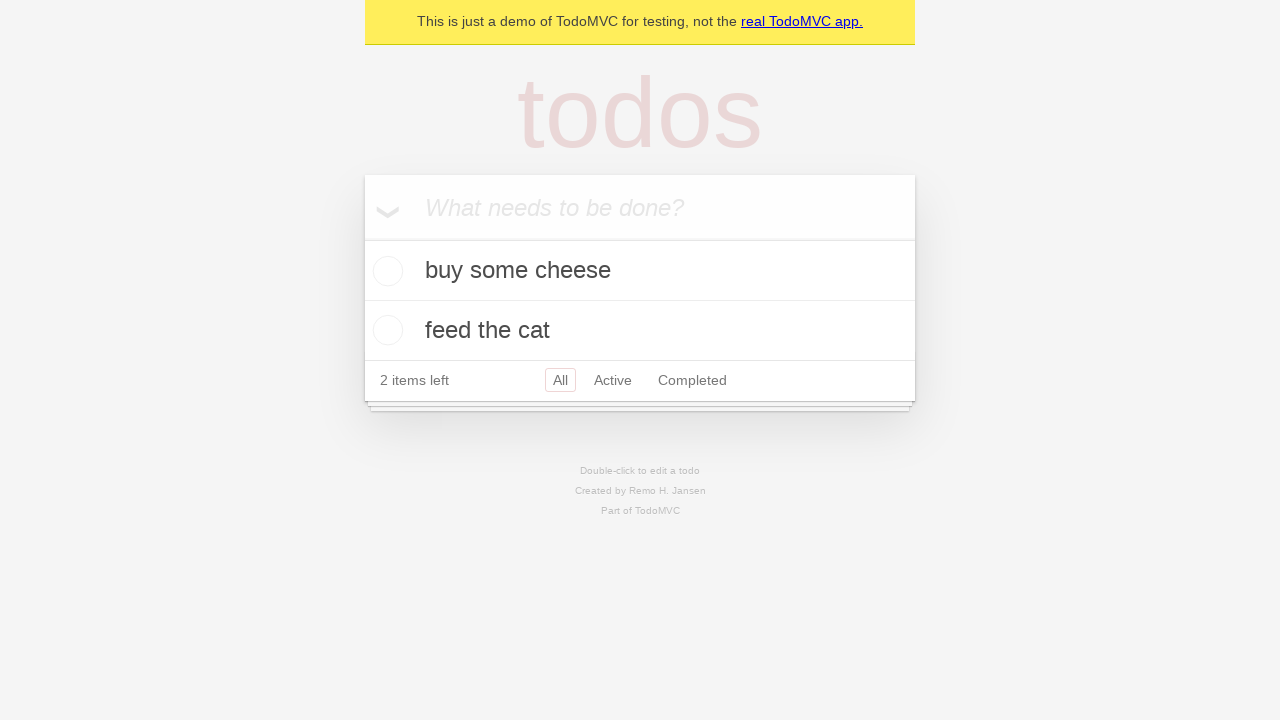

Filled new todo input with 'book a doctors appointment' on .new-todo
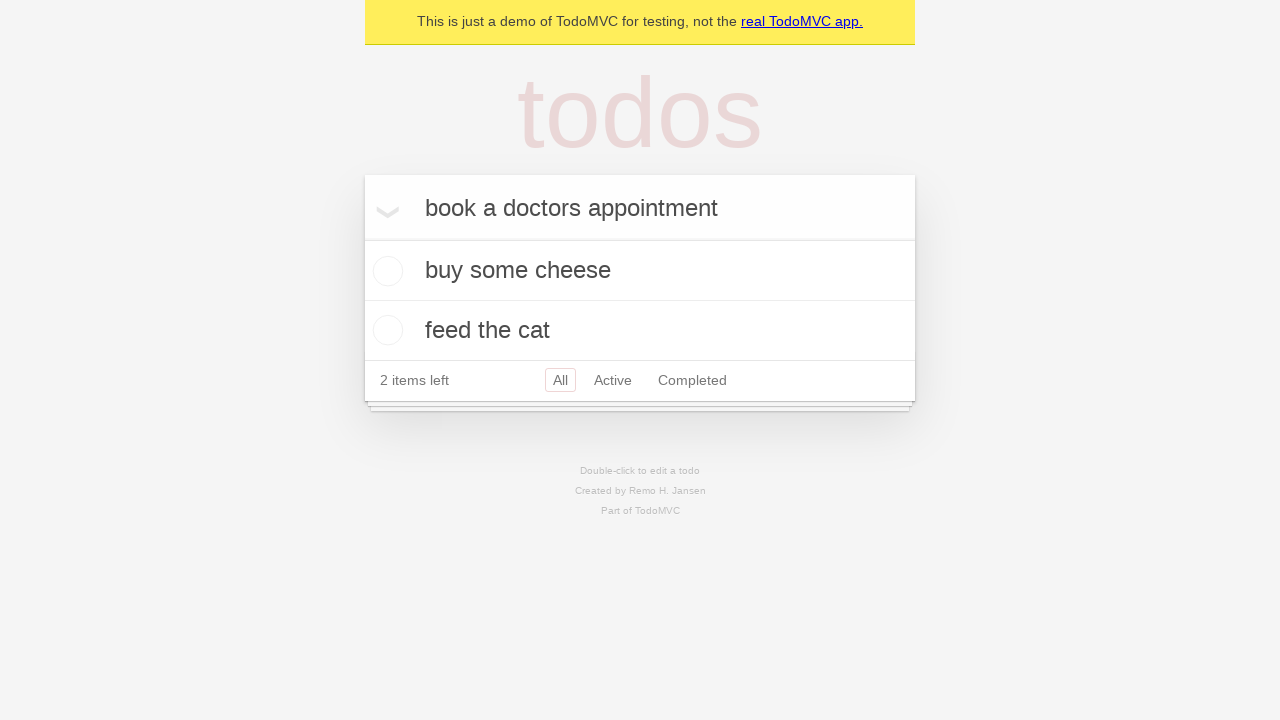

Pressed Enter to add third todo item on .new-todo
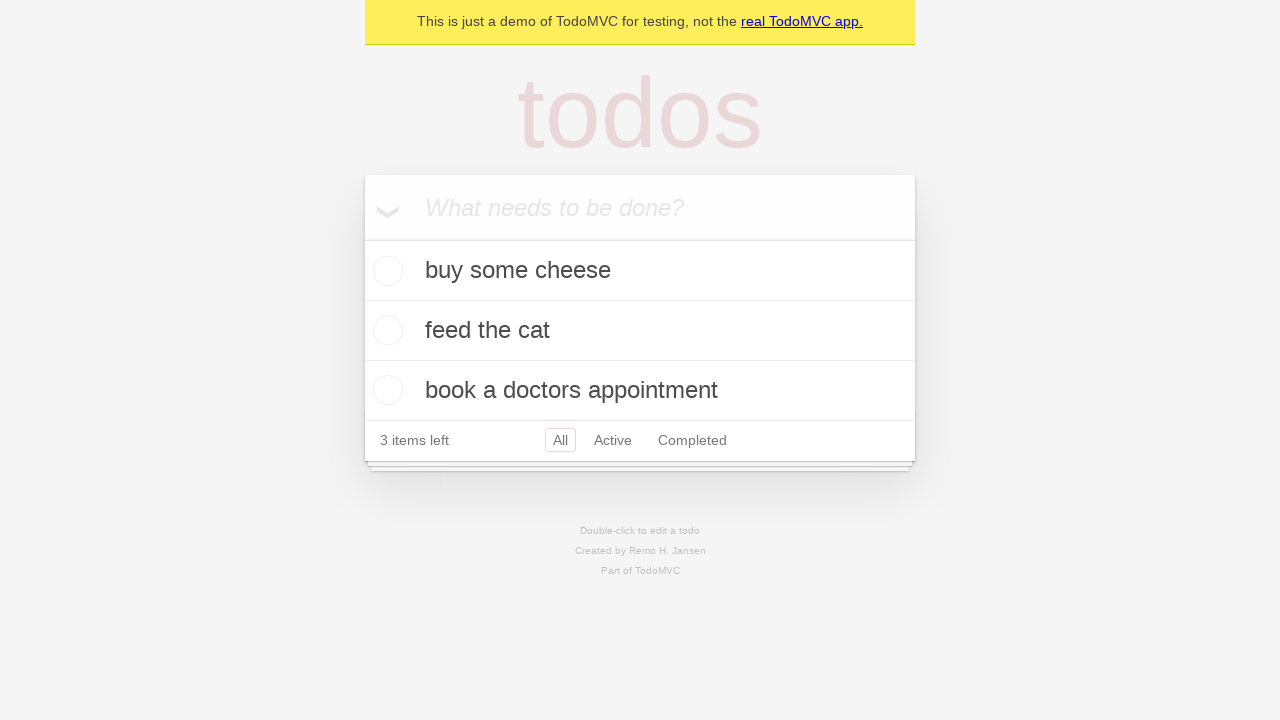

Verified all three todo items appeared in the list
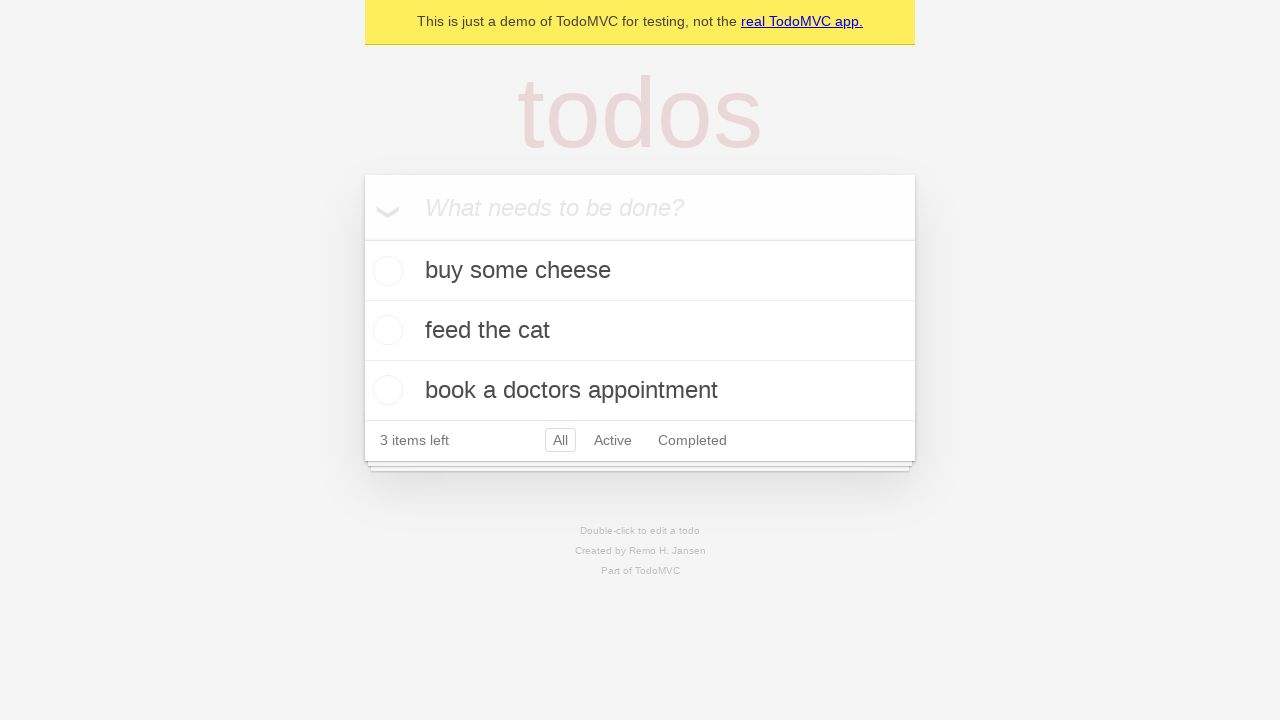

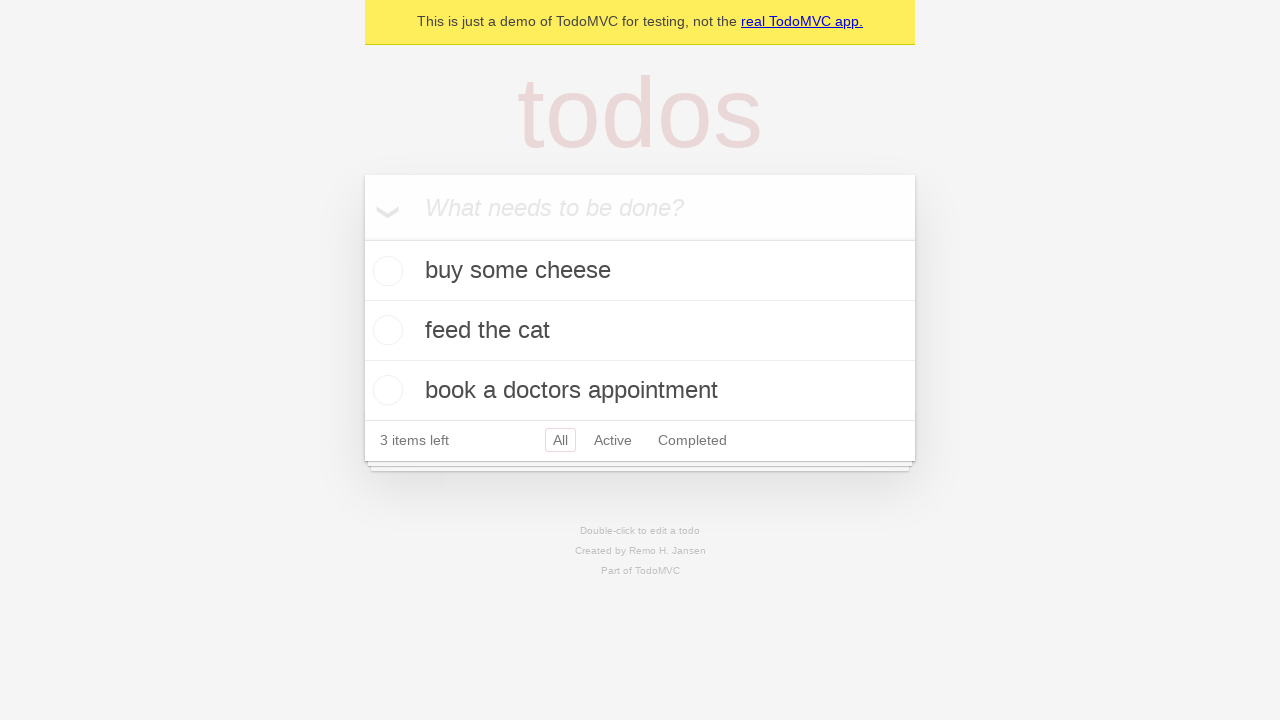